Tests various UI elements on a practice automation page including radio buttons, autocomplete input, dropdown selection, checkboxes, window handling, tab switching, and alert interactions.

Starting URL: https://www.rahulshettyacademy.com/AutomationPractice/

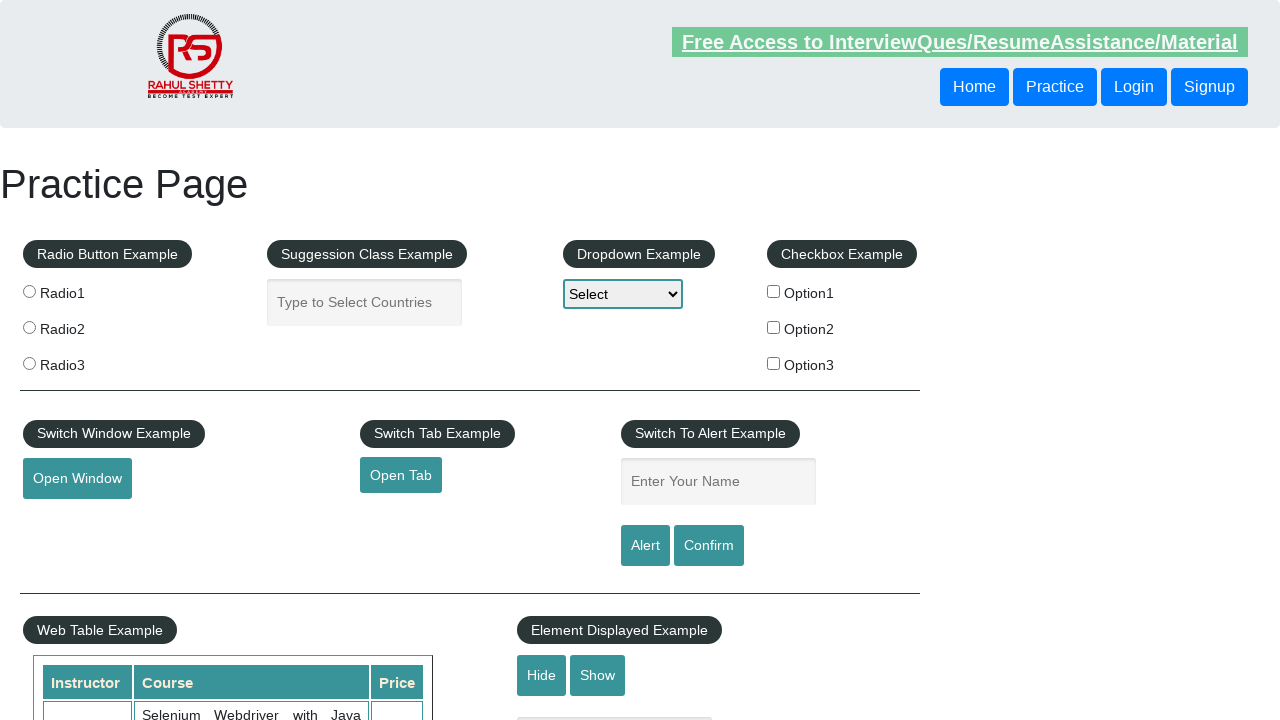

Logo is visible on the automation practice page
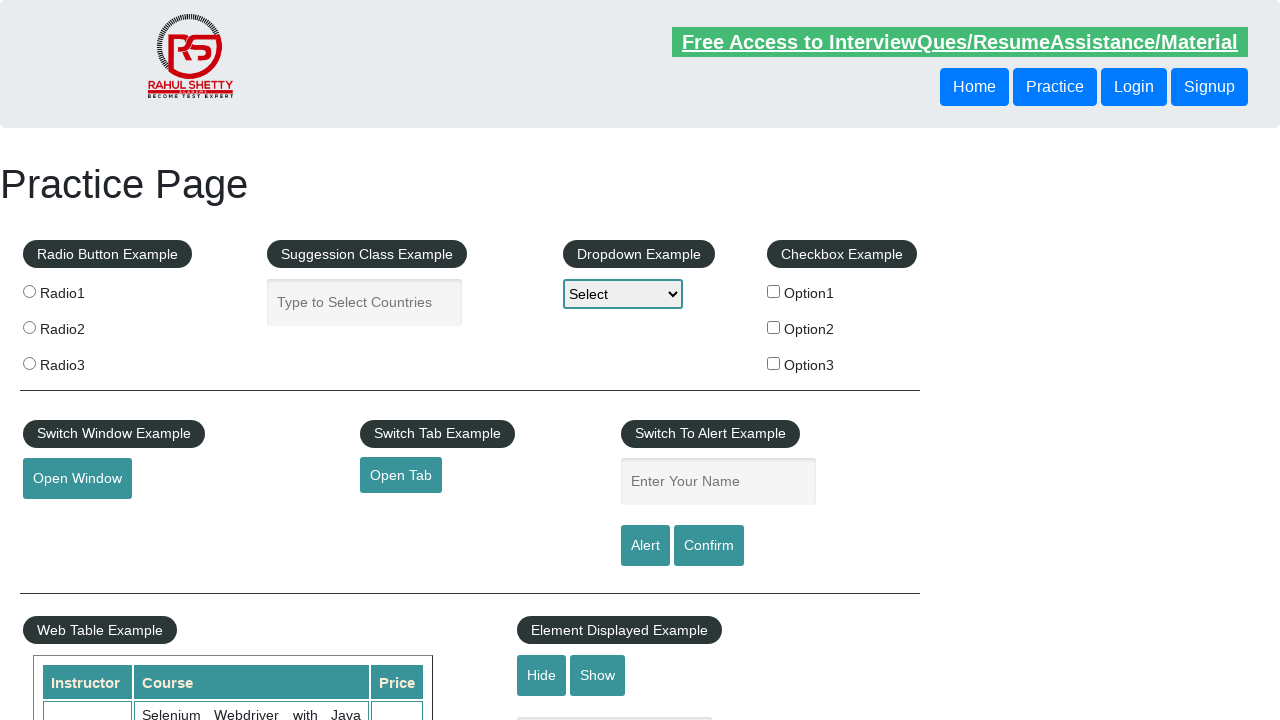

Clicked the first radio button in the radio button group at (107, 293) on xpath=//div[@id='radio-btn-example']/fieldset/label[1]
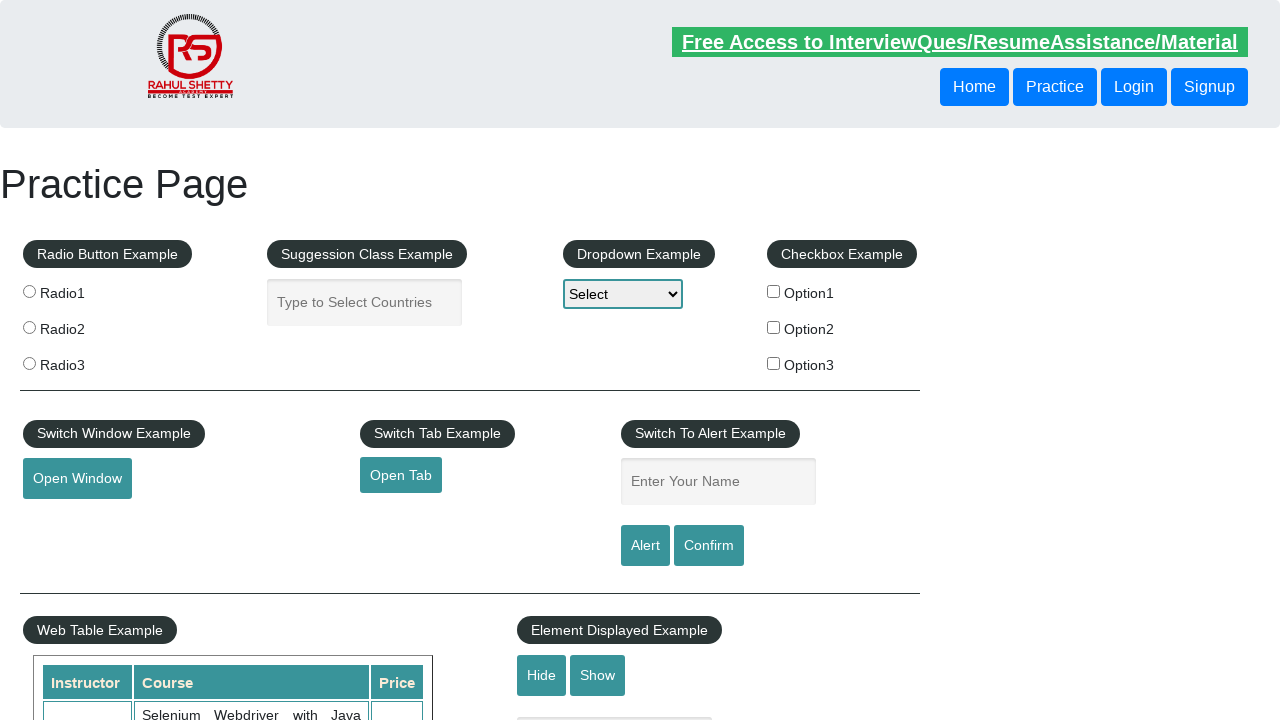

Filled autocomplete field with 'India' on input#autocomplete
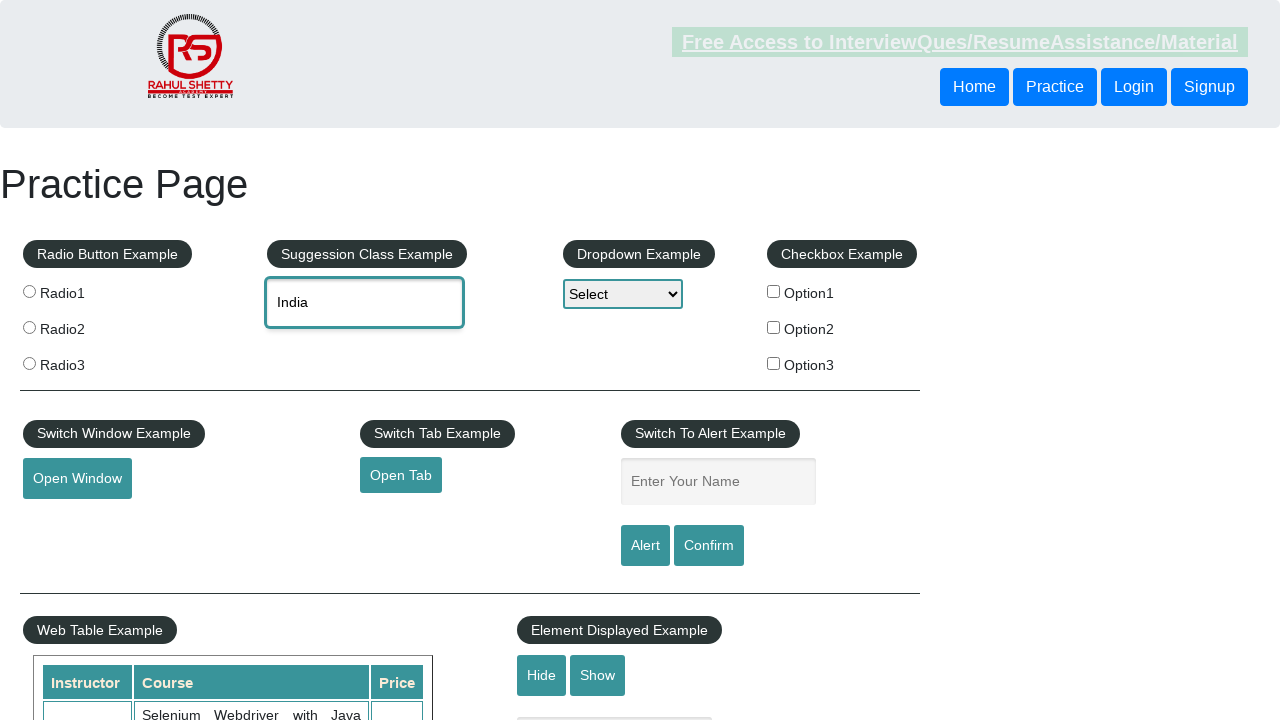

Cleared the autocomplete field on input#autocomplete
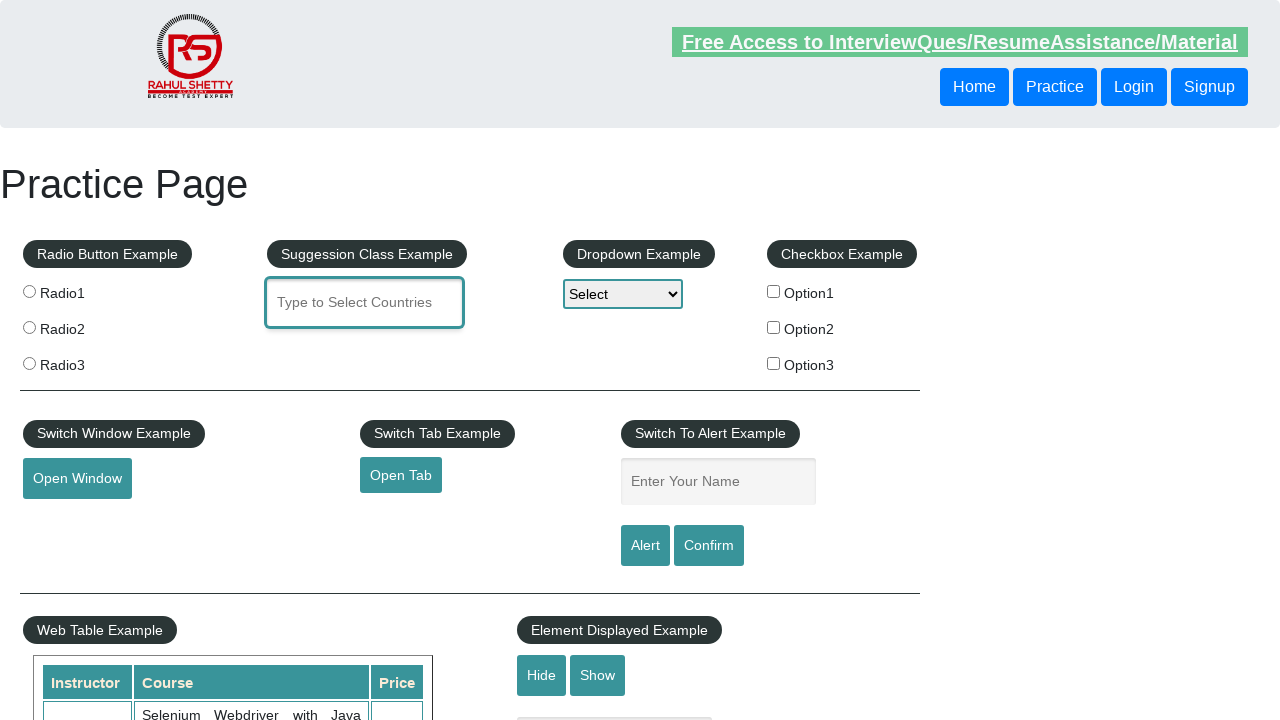

Typed 'Ind' in the autocomplete field on input#autocomplete
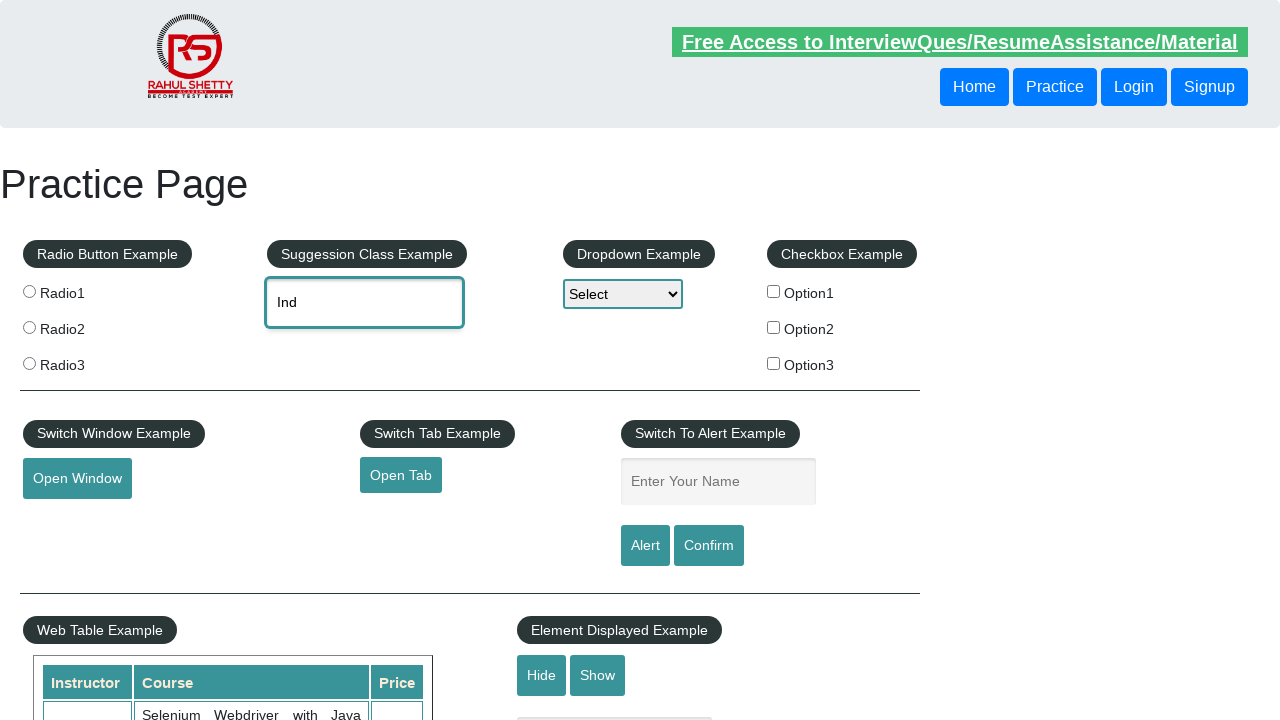

Waited 2 seconds for autosuggest dropdown to appear
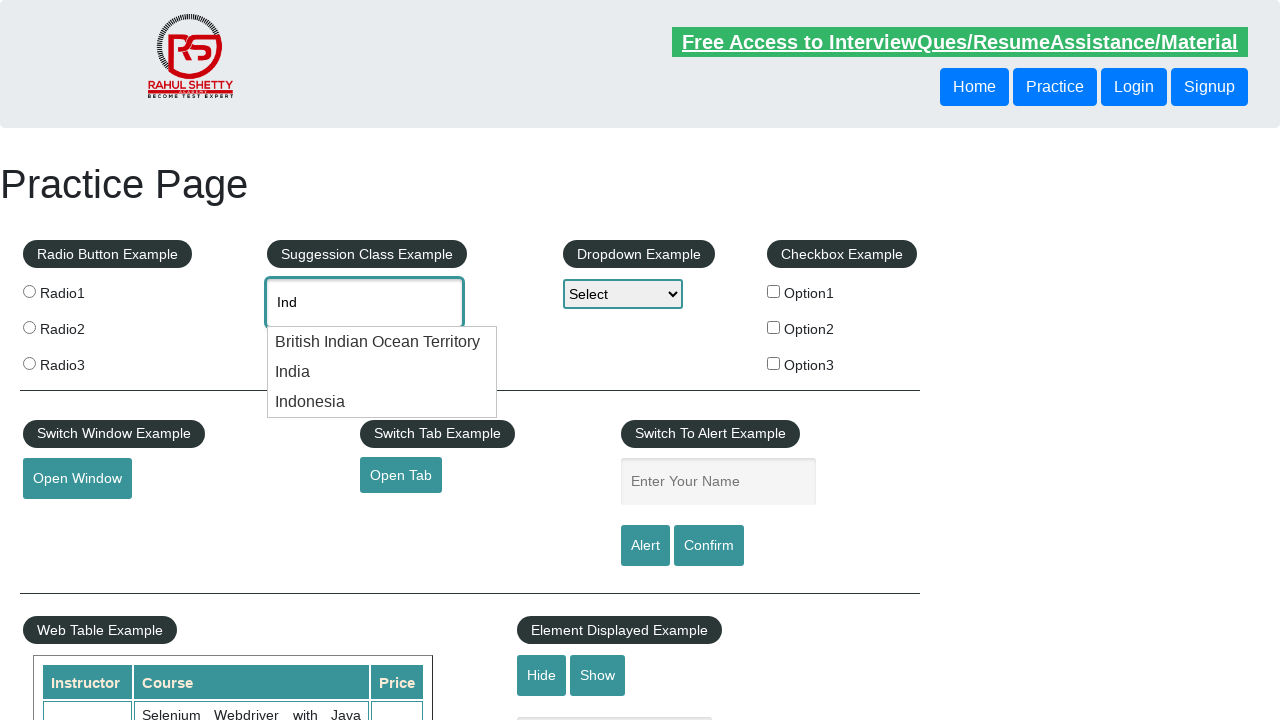

Pressed arrow down key to navigate autosuggest options
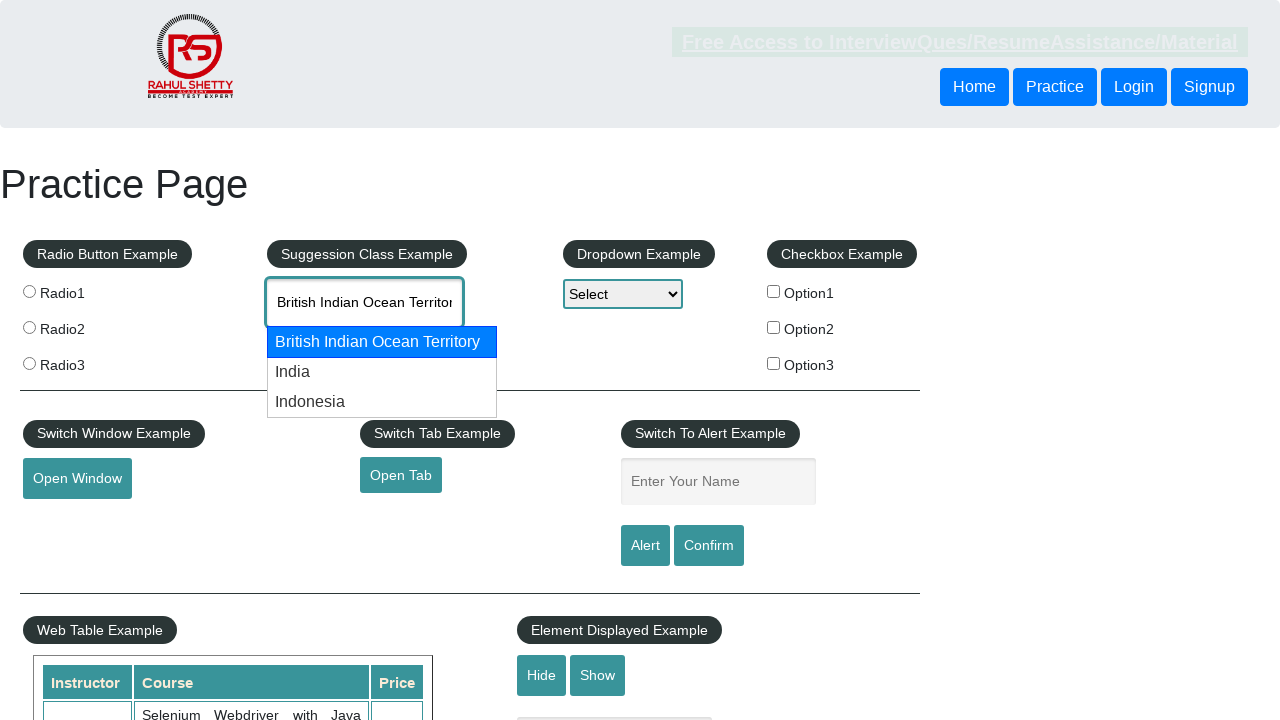

Pressed arrow down key again to select next option
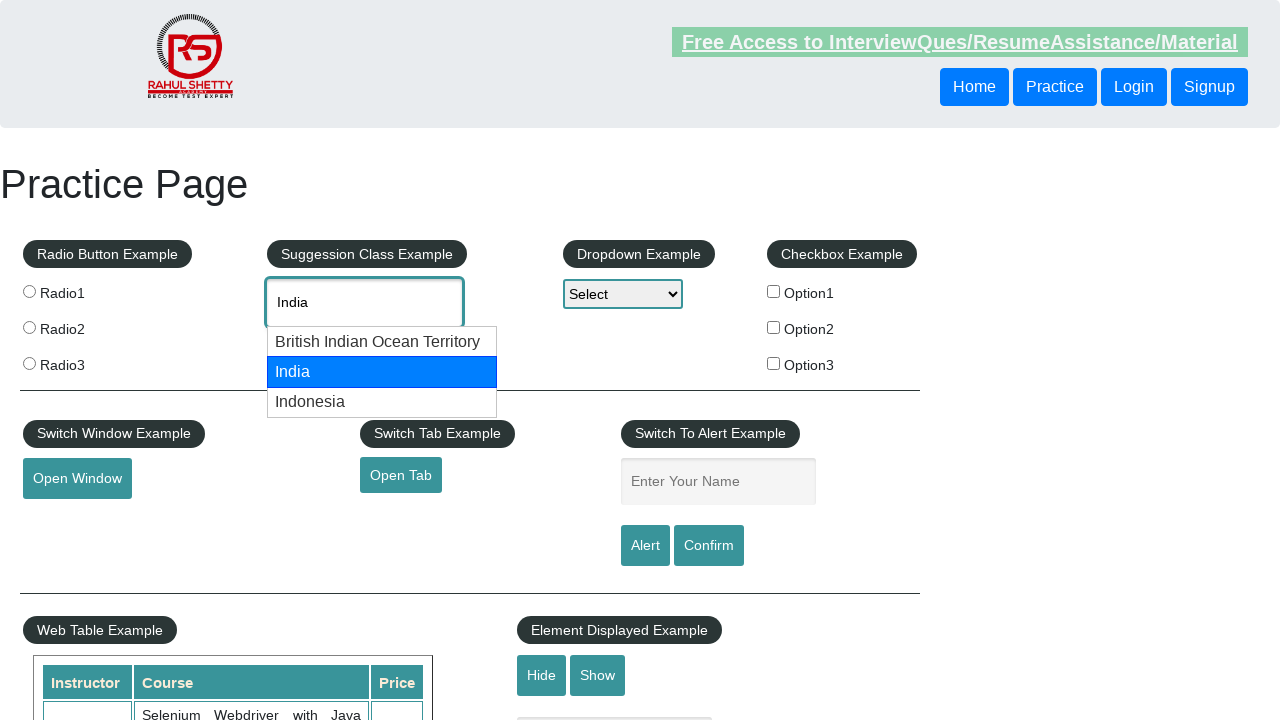

Pressed Enter to confirm autosuggest selection
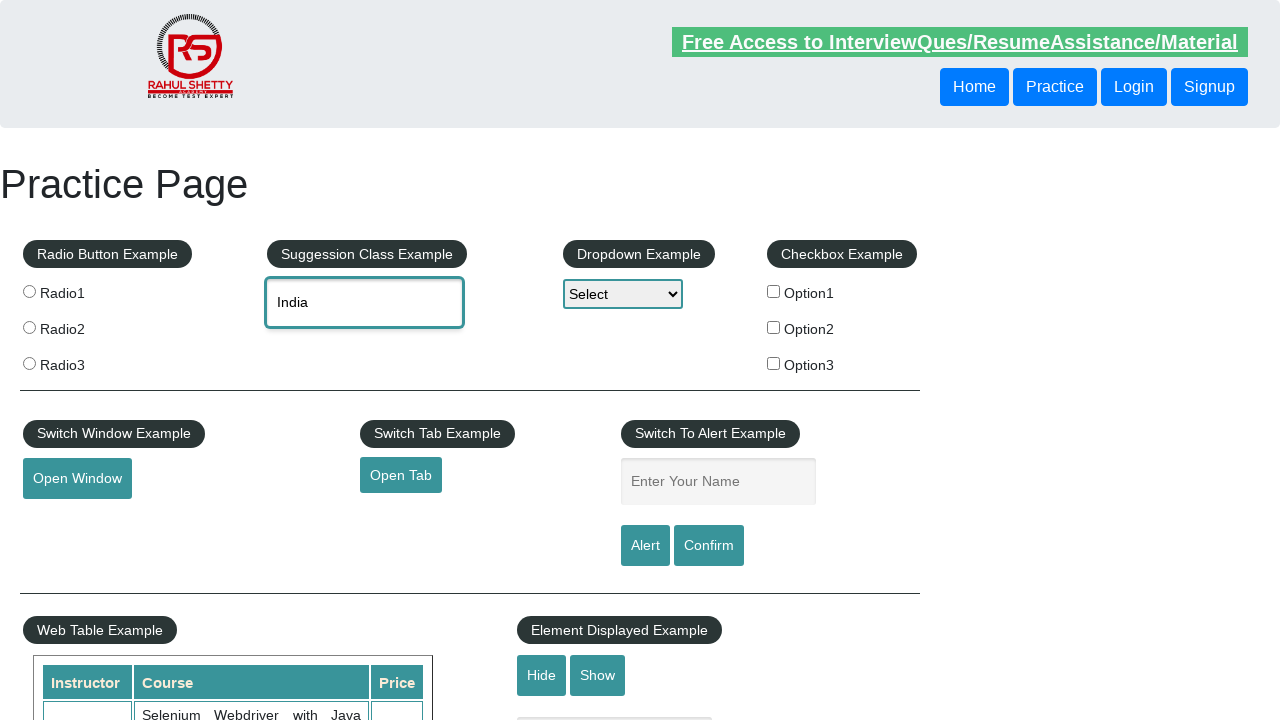

Selected 'option1' from the dropdown menu on #dropdown-class-example
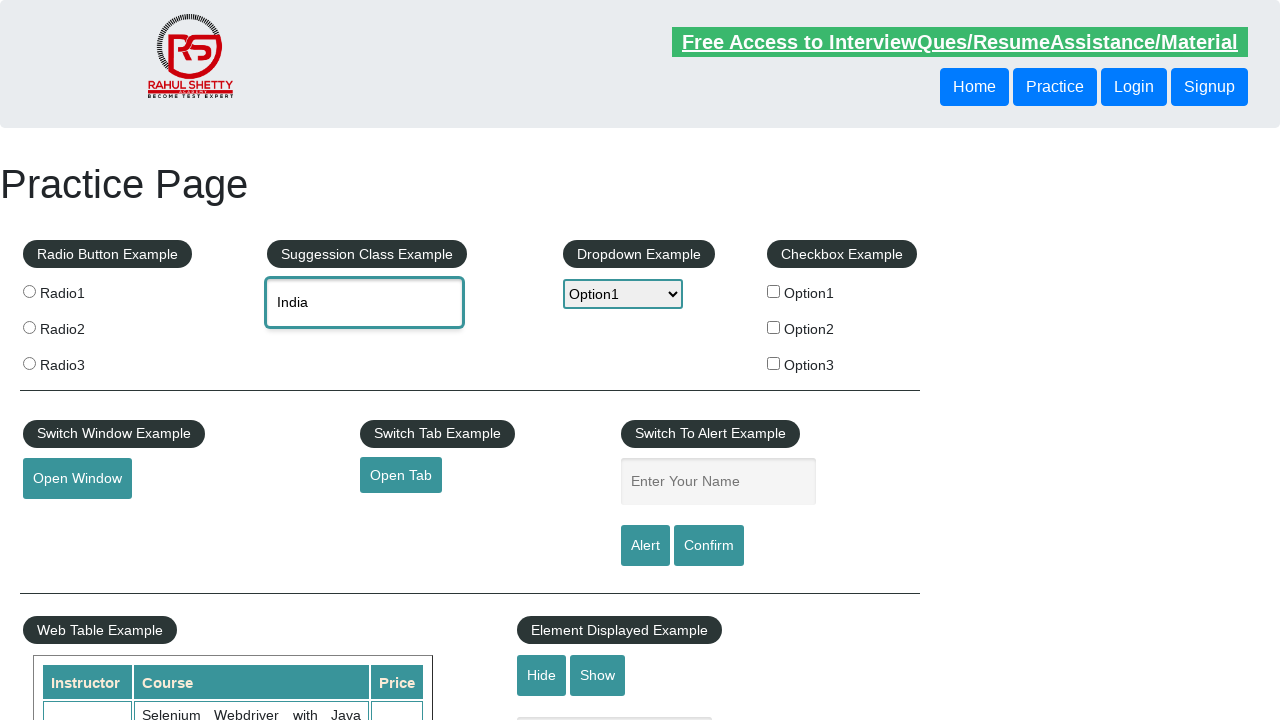

Clicked the first checkbox to select it at (774, 291) on input#checkBoxOption1
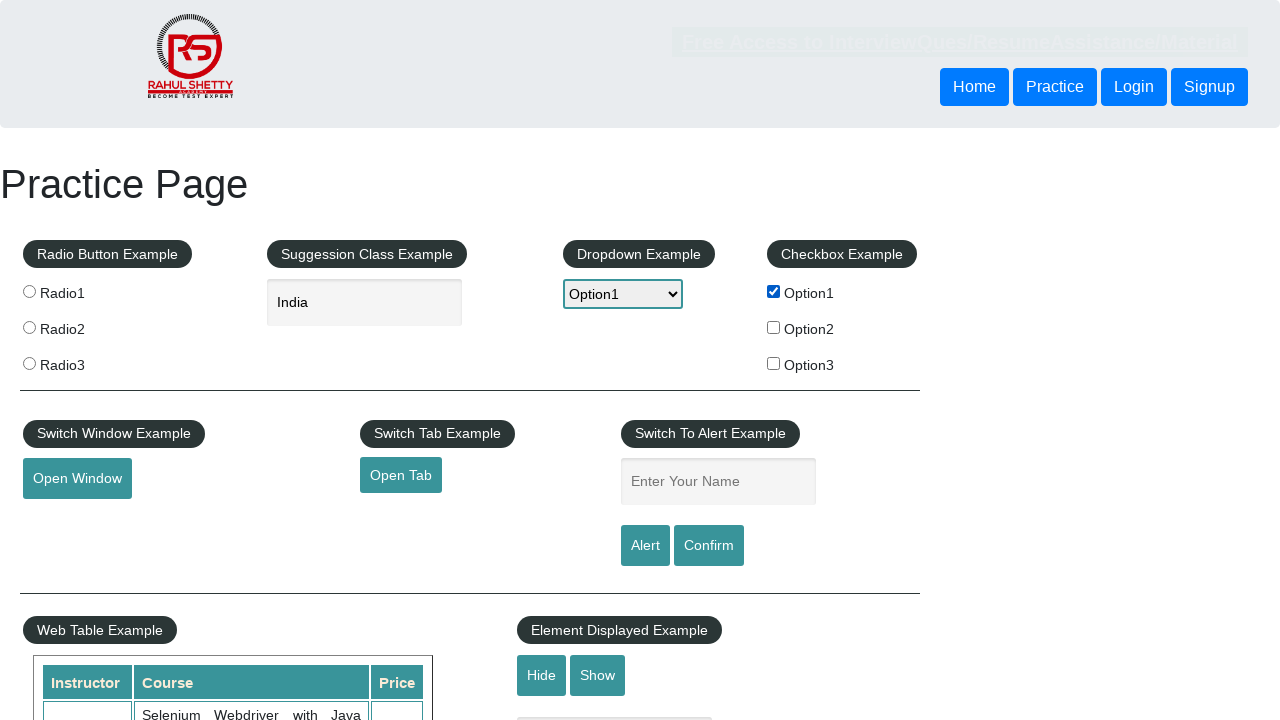

Clicked the 'Open Window' button to open a new window at (77, 479) on button#openwindow
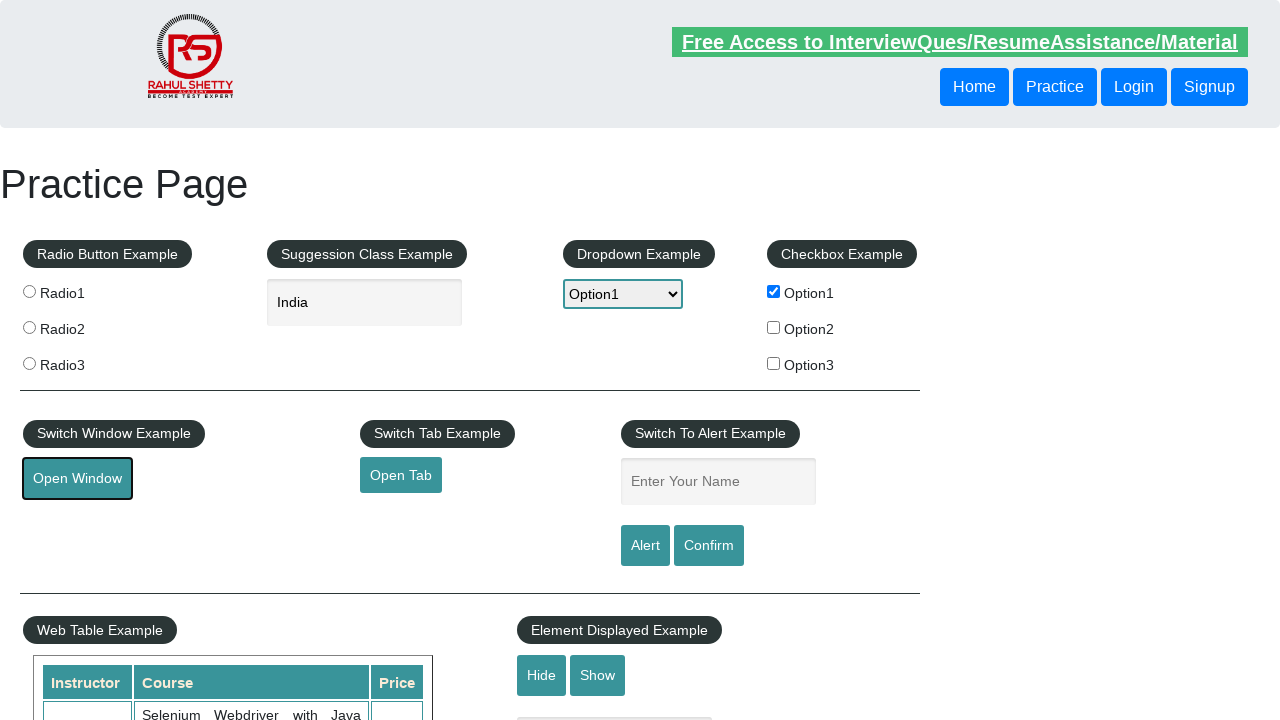

New window opened and loaded successfully
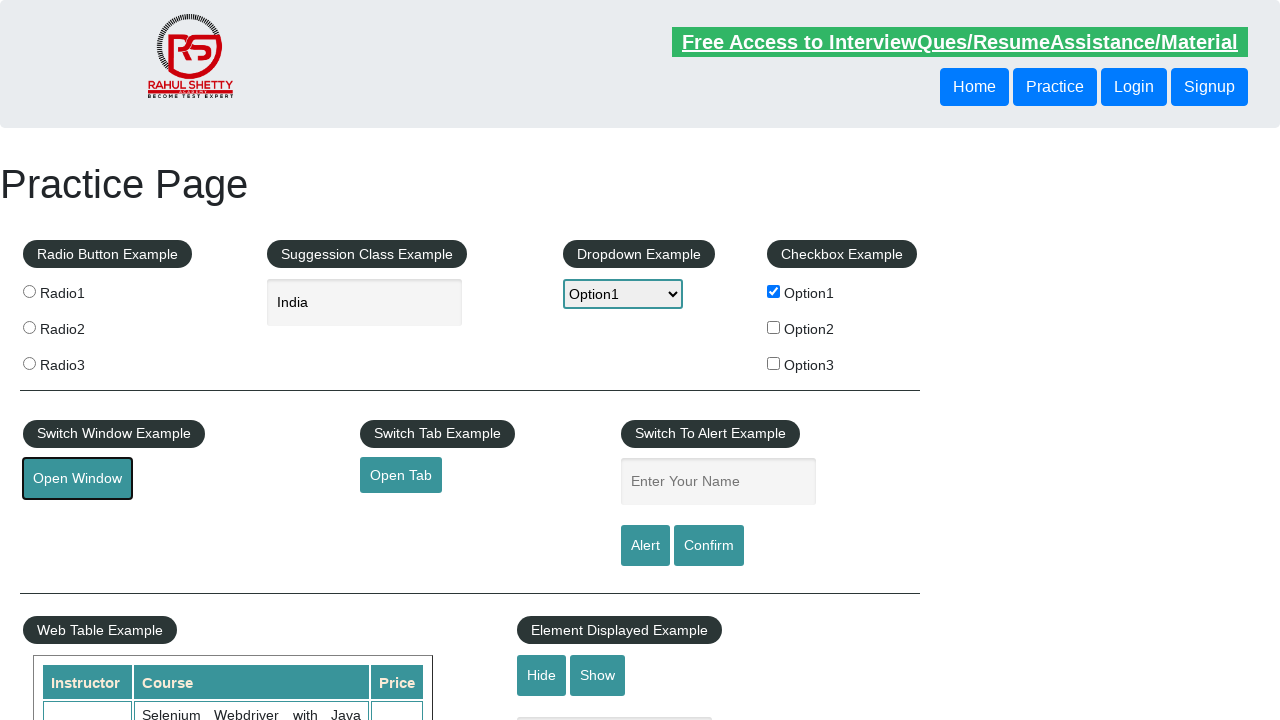

Closed the newly opened window
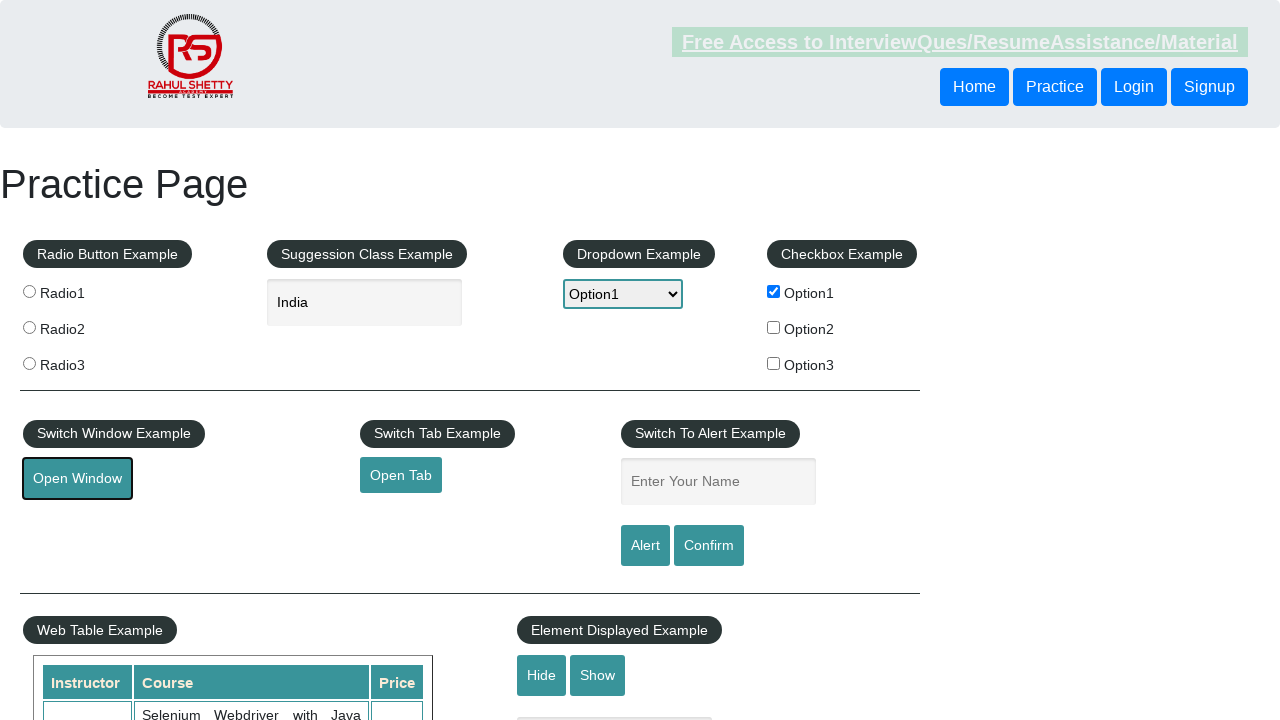

Clicked the 'Open Tab' link to open a new tab at (401, 475) on a#opentab
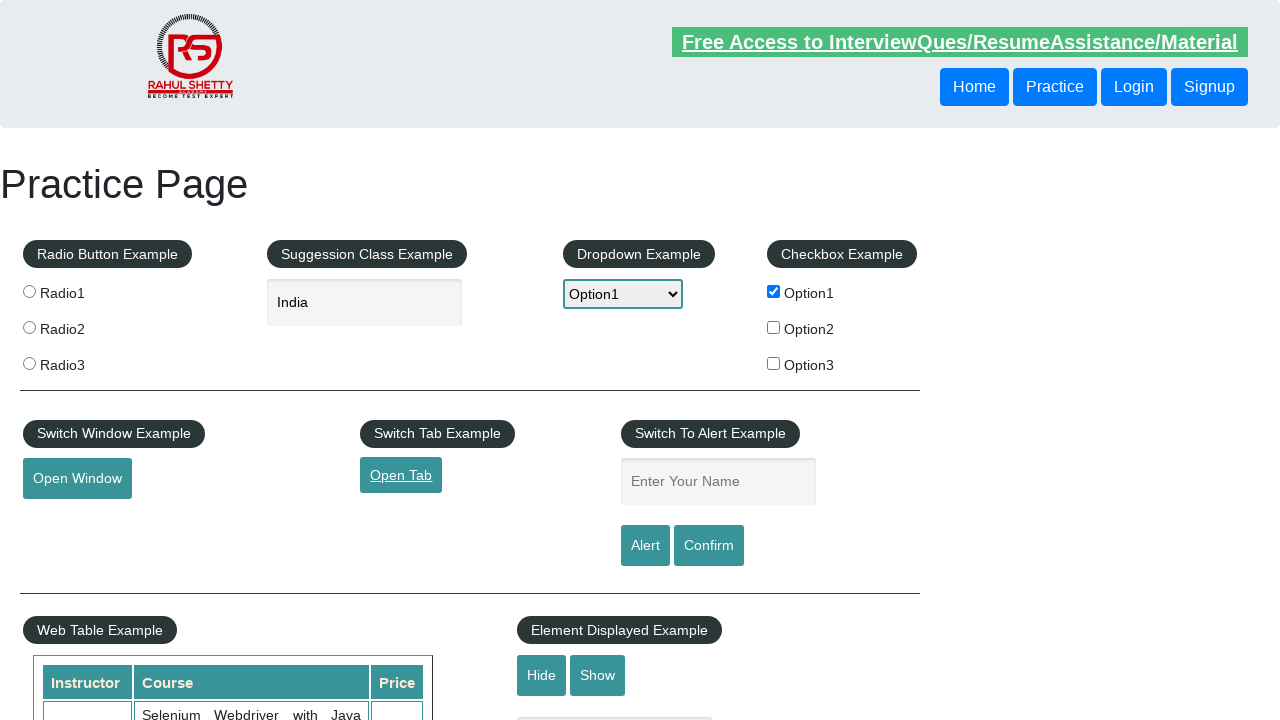

New tab opened and loaded successfully
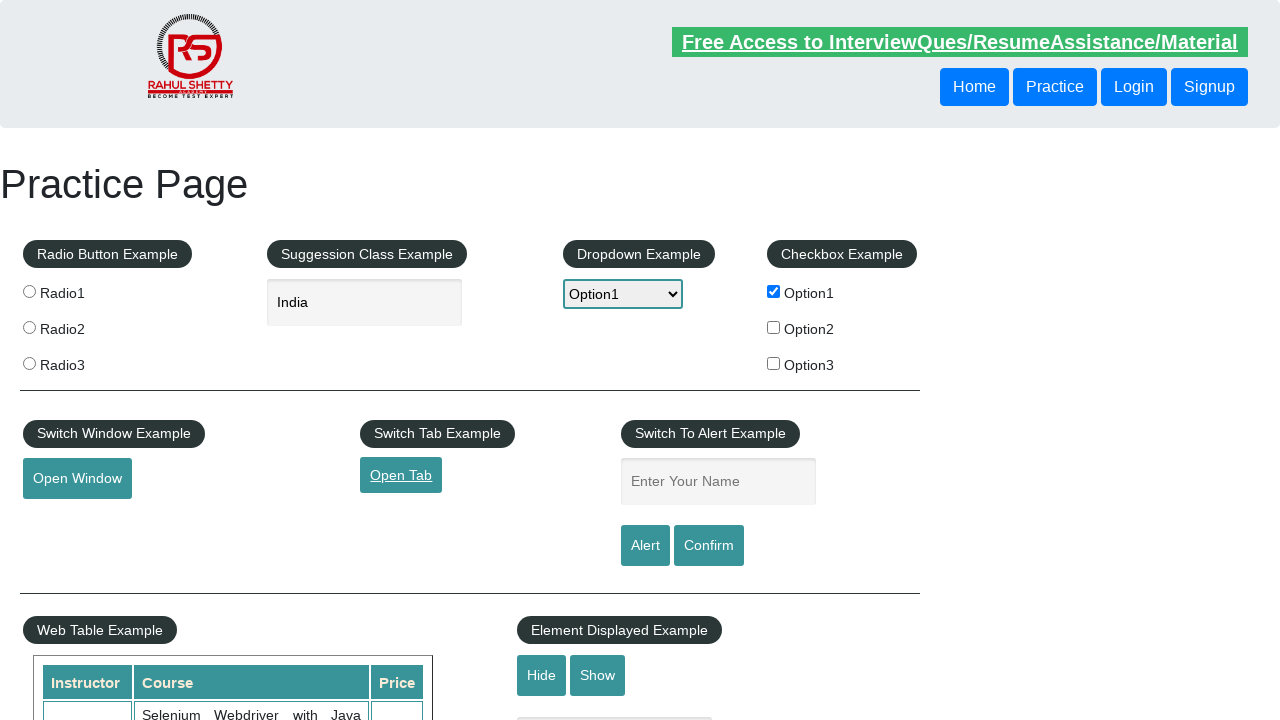

Closed the newly opened tab
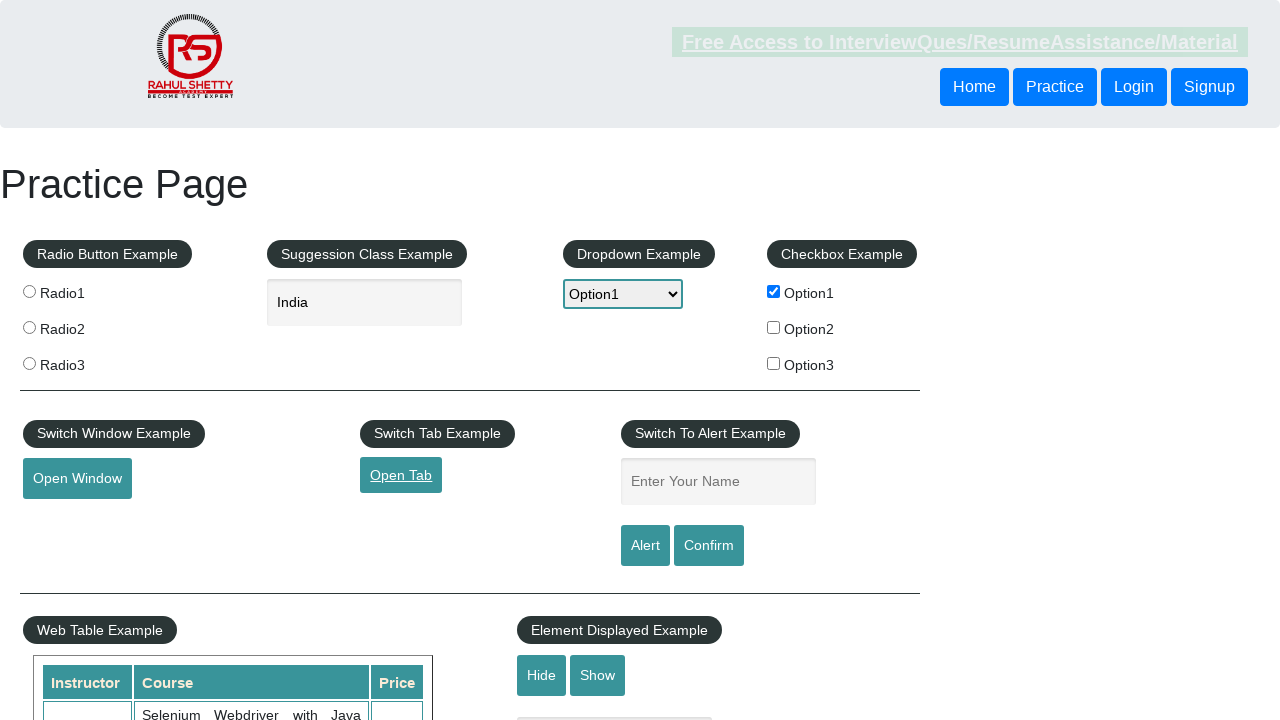

Filled the name field with 'TestUser' on input#name
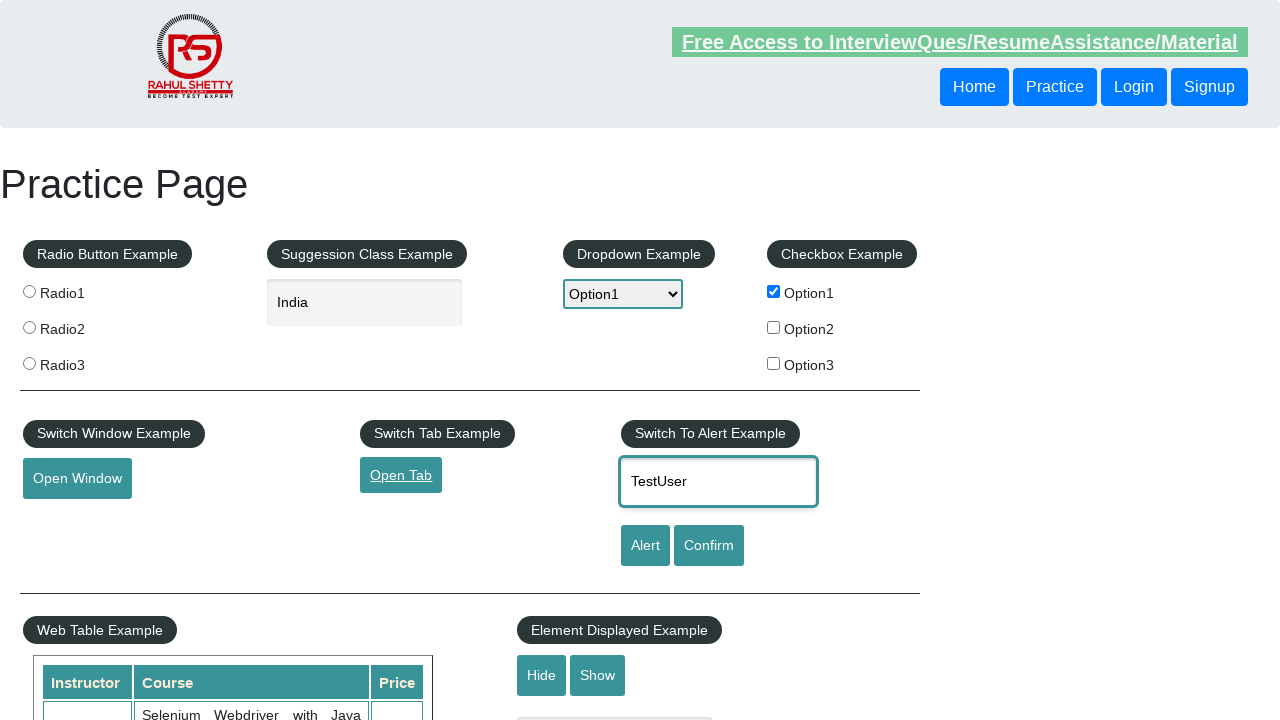

Clicked the alert button to trigger an alert at (645, 546) on input#alertbtn
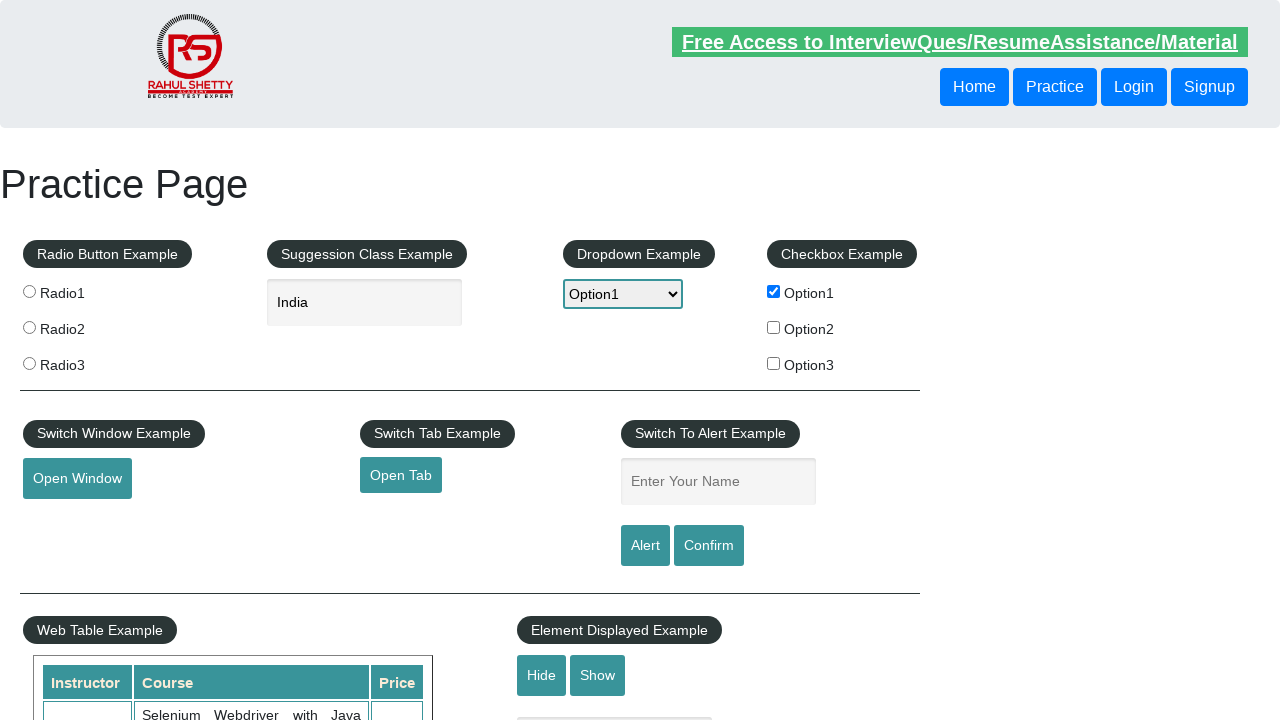

Clicked alert button and accepted the dialog prompt at (645, 546) on input#alertbtn
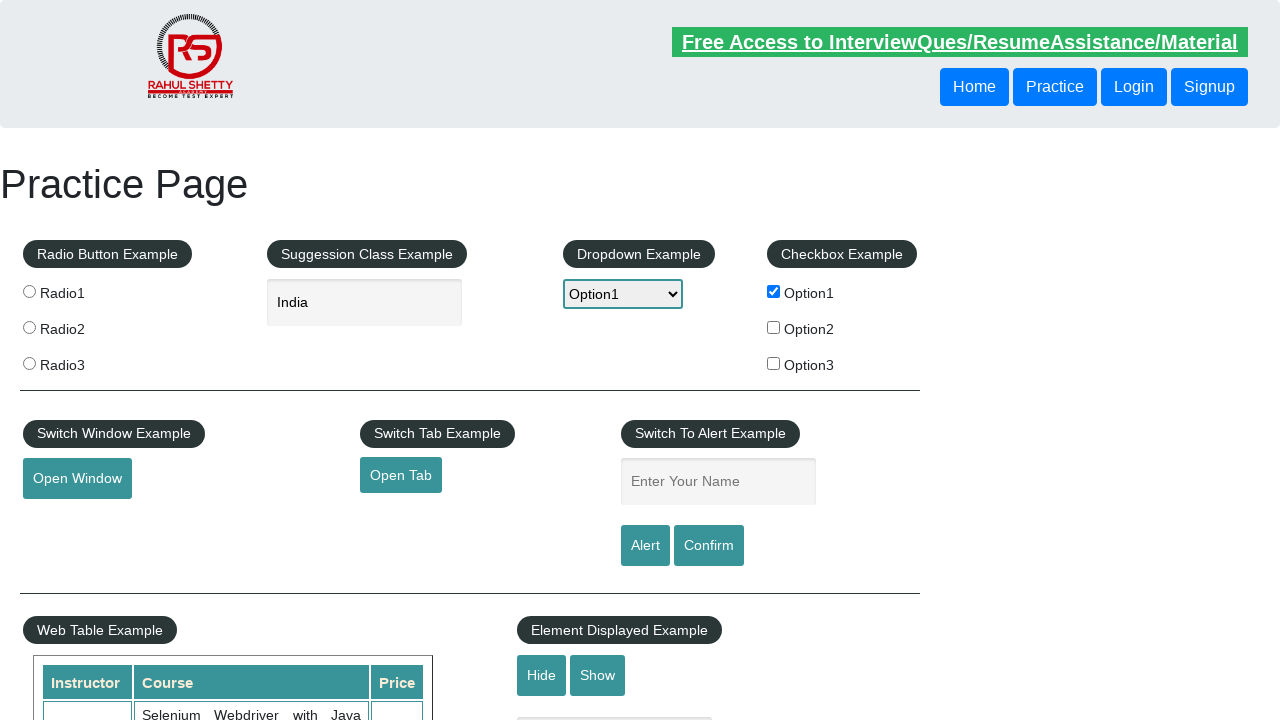

Clicked confirm button and accepted the confirmation dialog at (709, 546) on input#confirmbtn
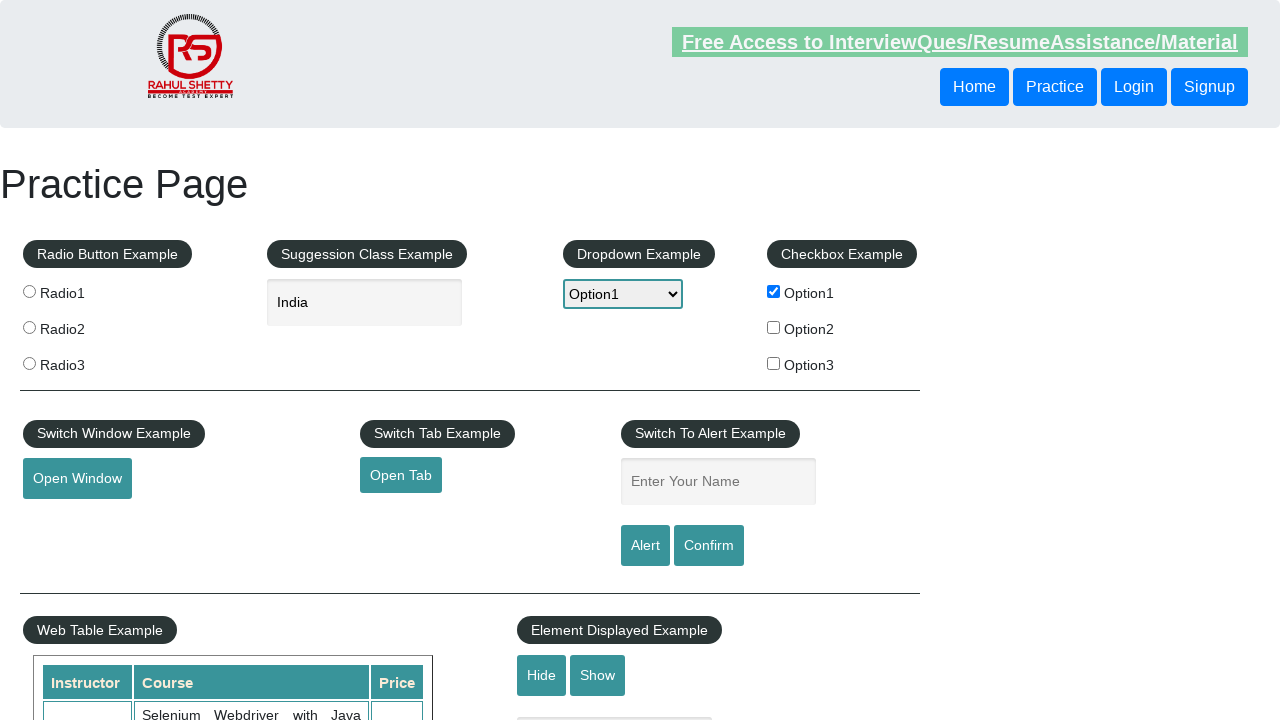

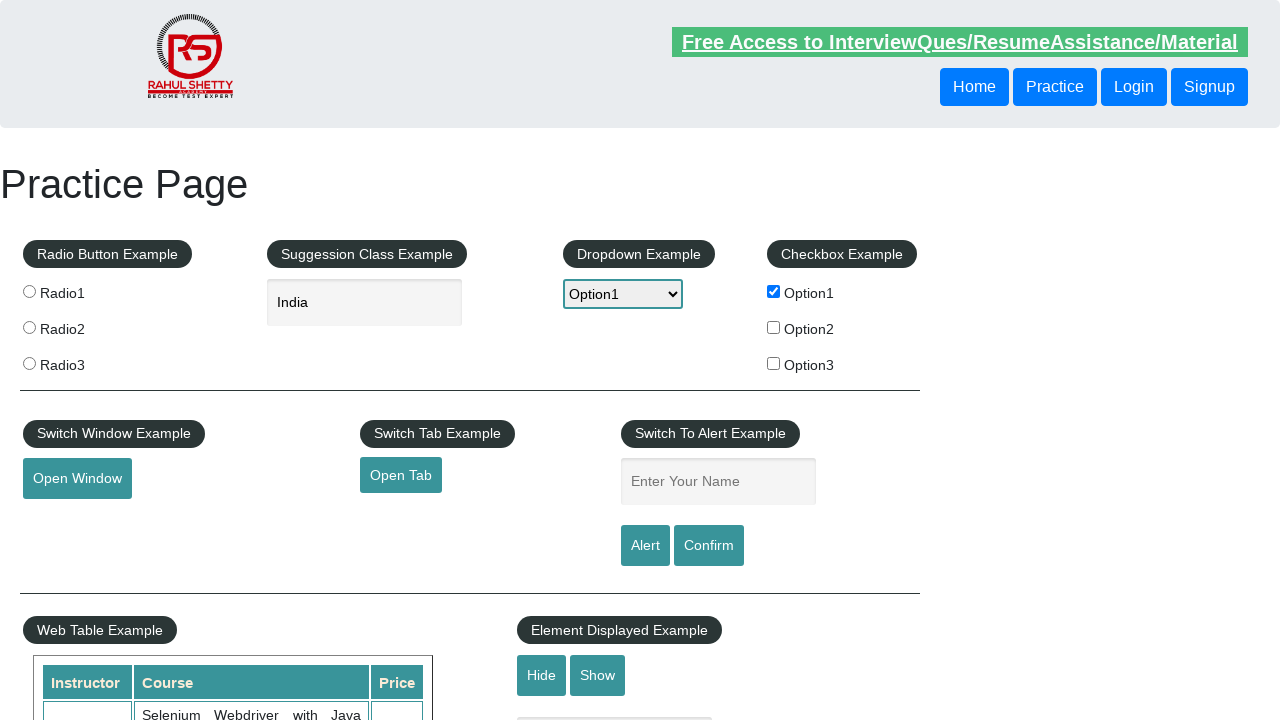